Tests all checkboxes on the page by iterating through them, clicking to select, then clicking again to deselect each one

Starting URL: https://kristinek.github.io/site/examples/actions

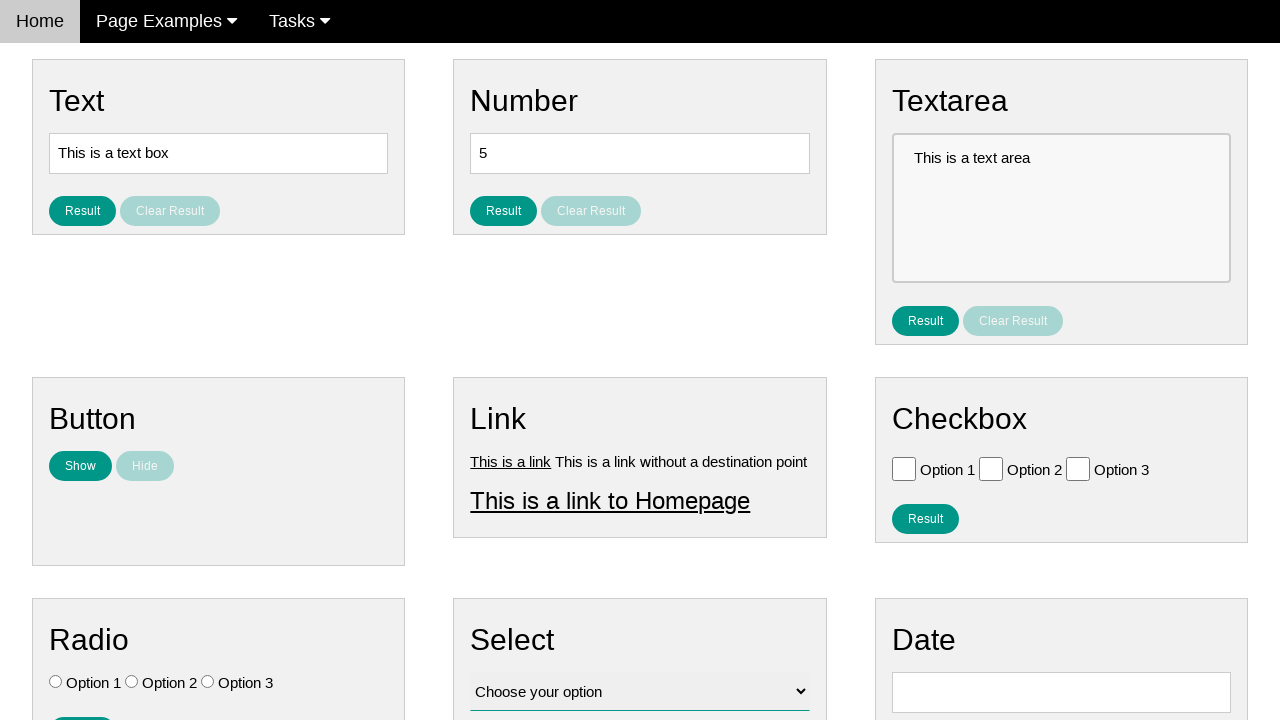

Navigated to actions examples page
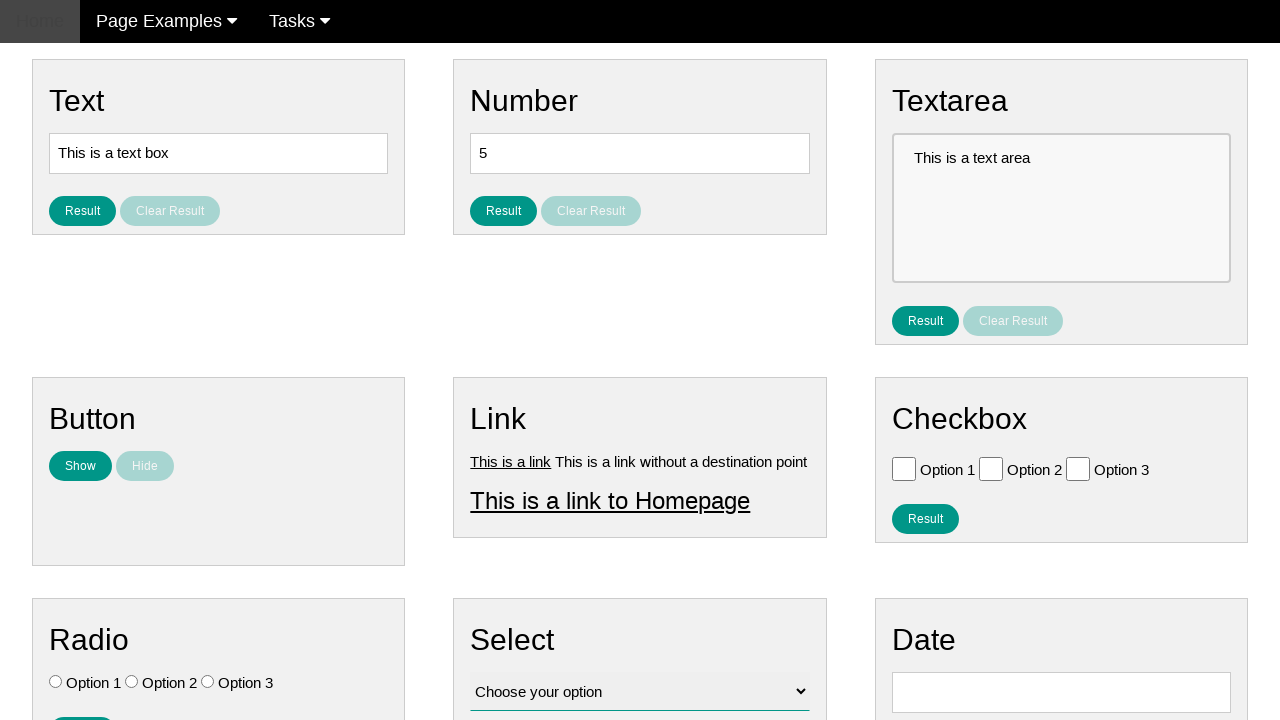

Located all checkboxes on the page
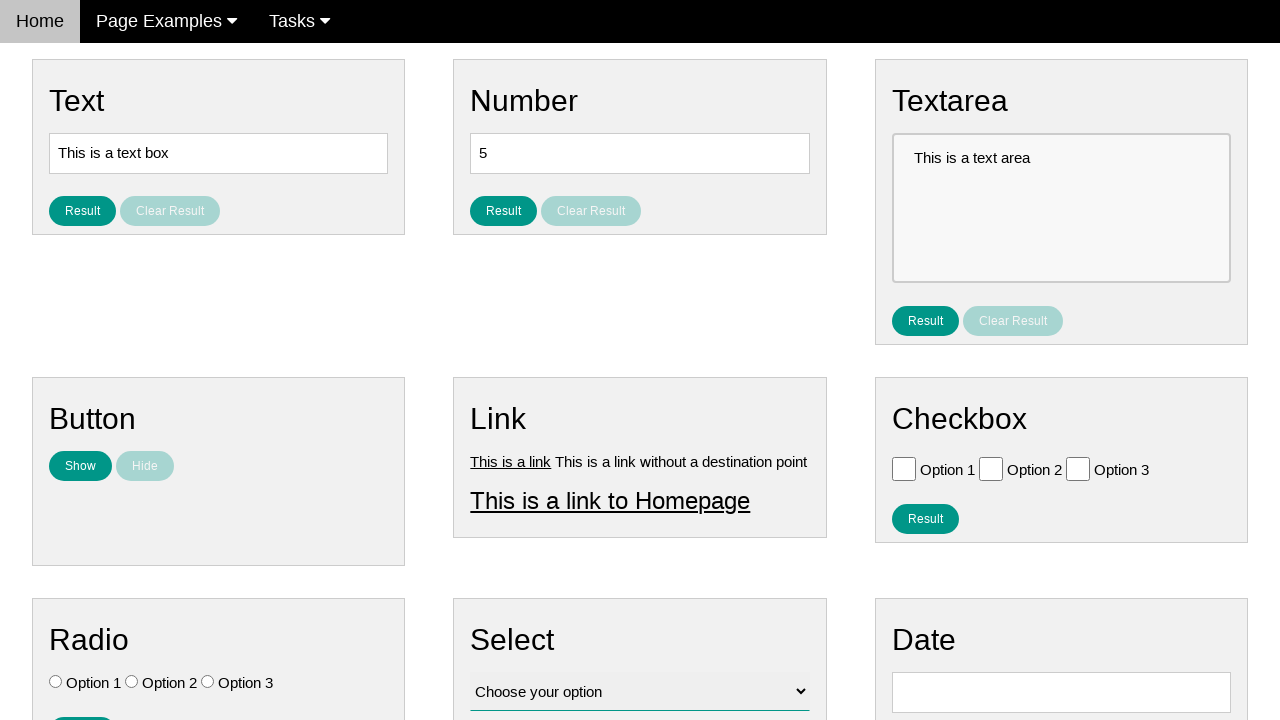

Found 3 checkboxes to test
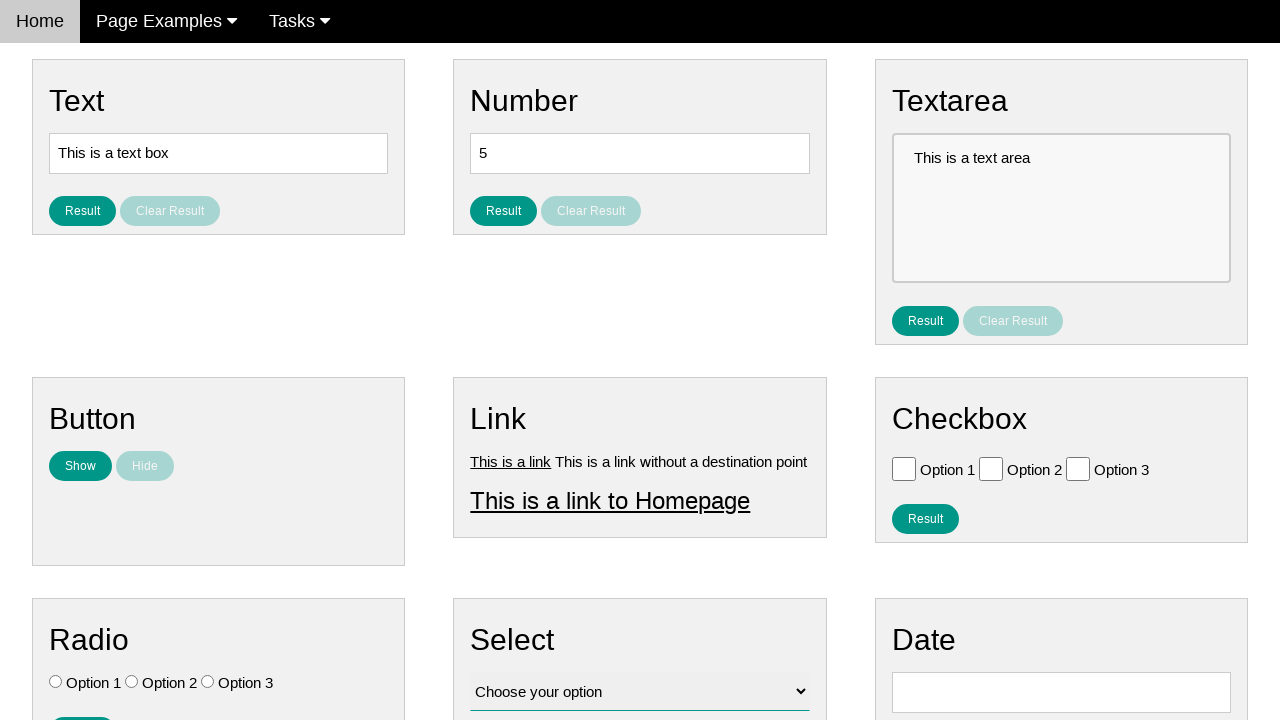

Selected checkbox 1 of 3
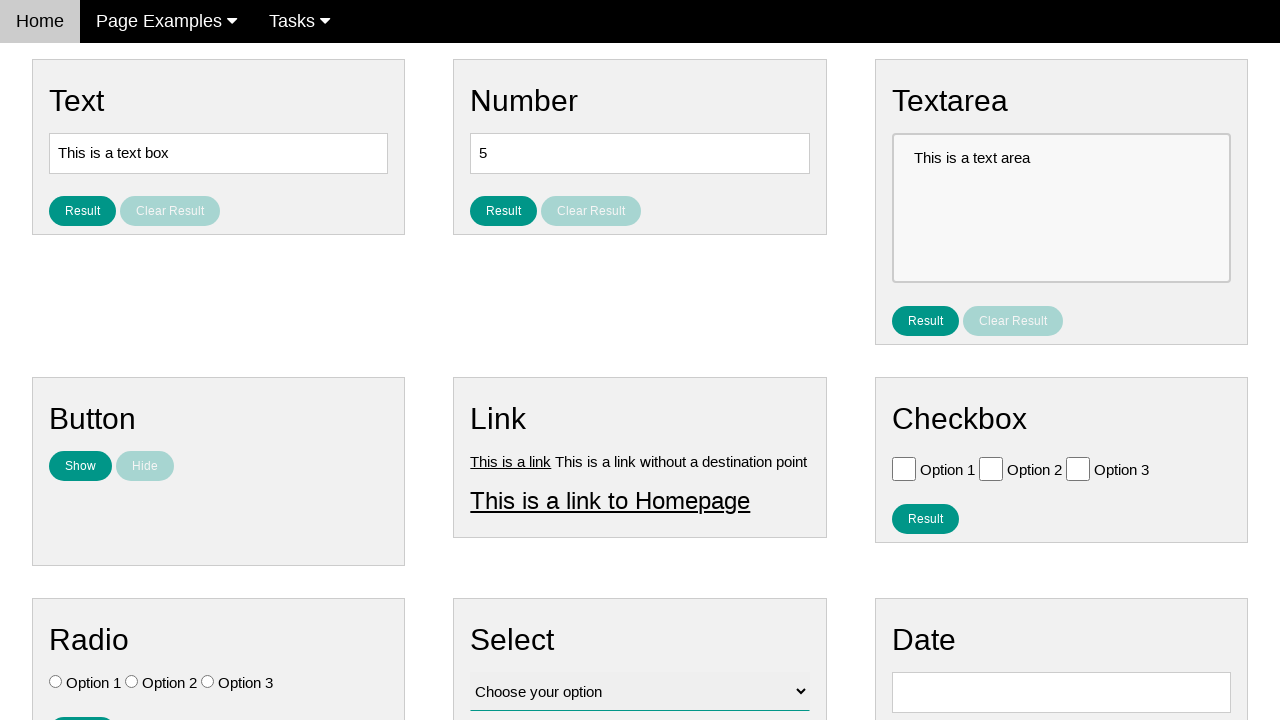

Clicked checkbox 1 to select it at (904, 468) on .w3-check[type='checkbox'] >> nth=0
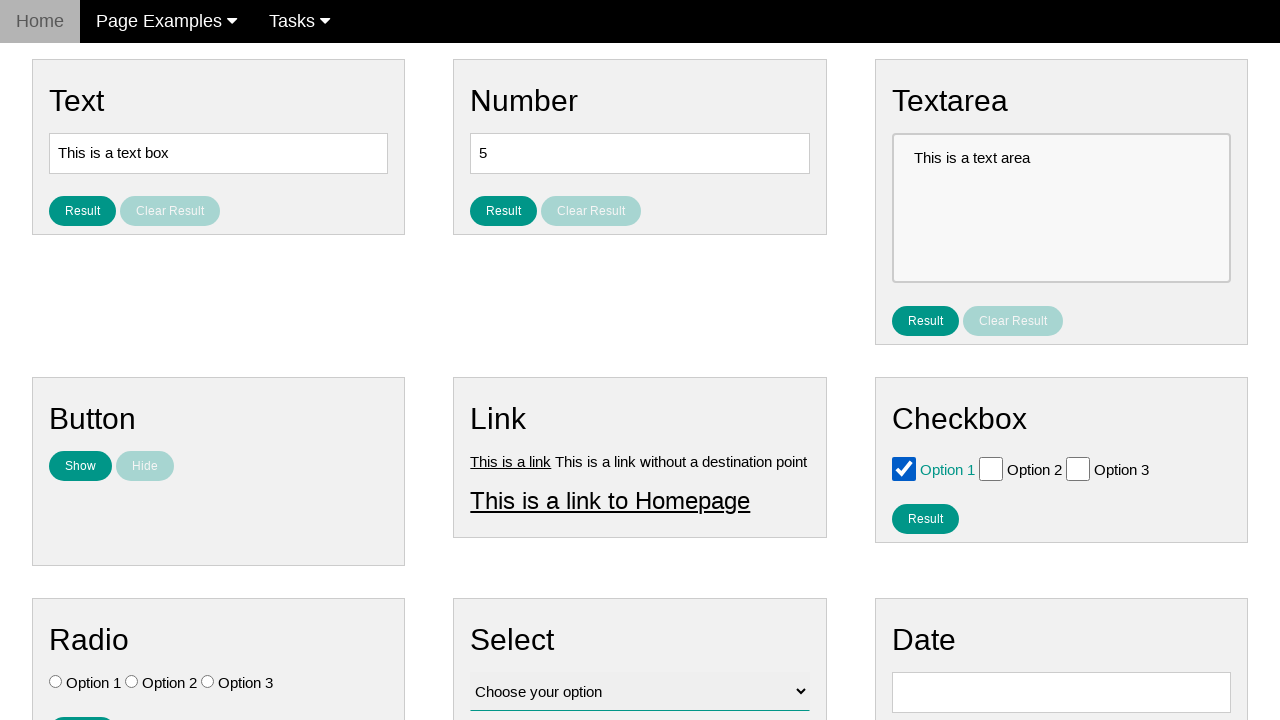

Clicked checkbox 1 again to deselect it at (904, 468) on .w3-check[type='checkbox'] >> nth=0
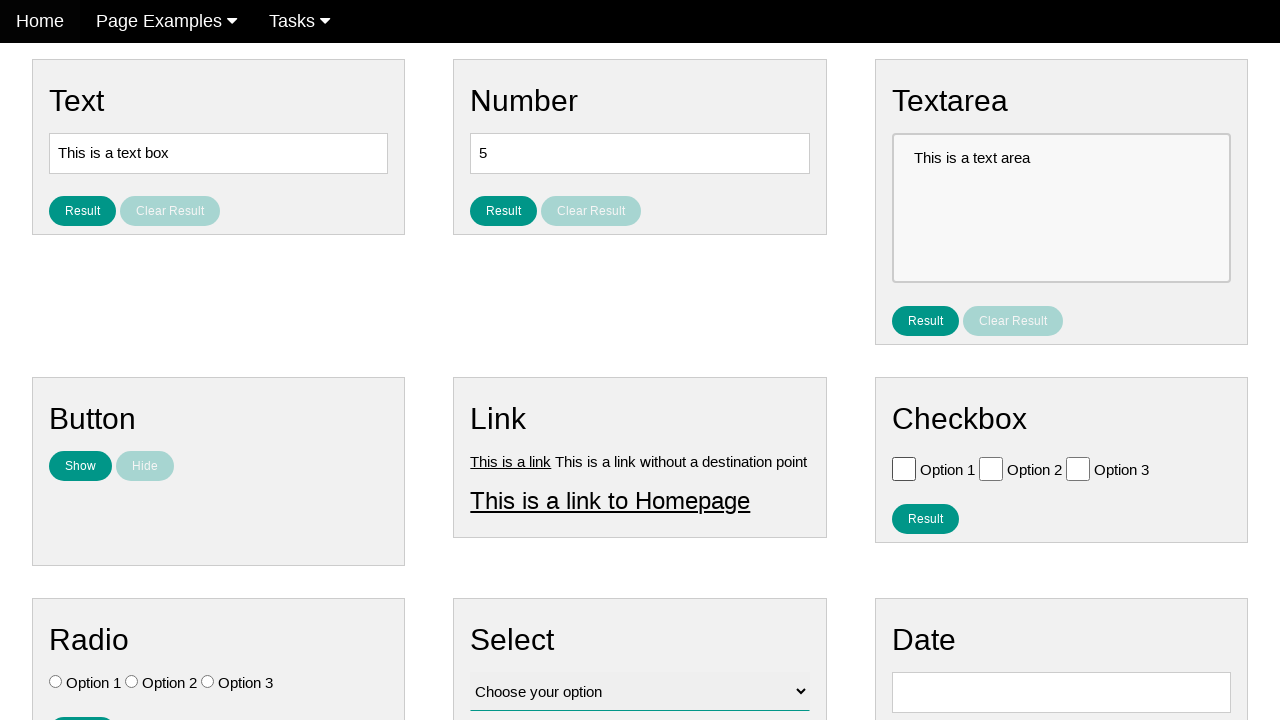

Selected checkbox 2 of 3
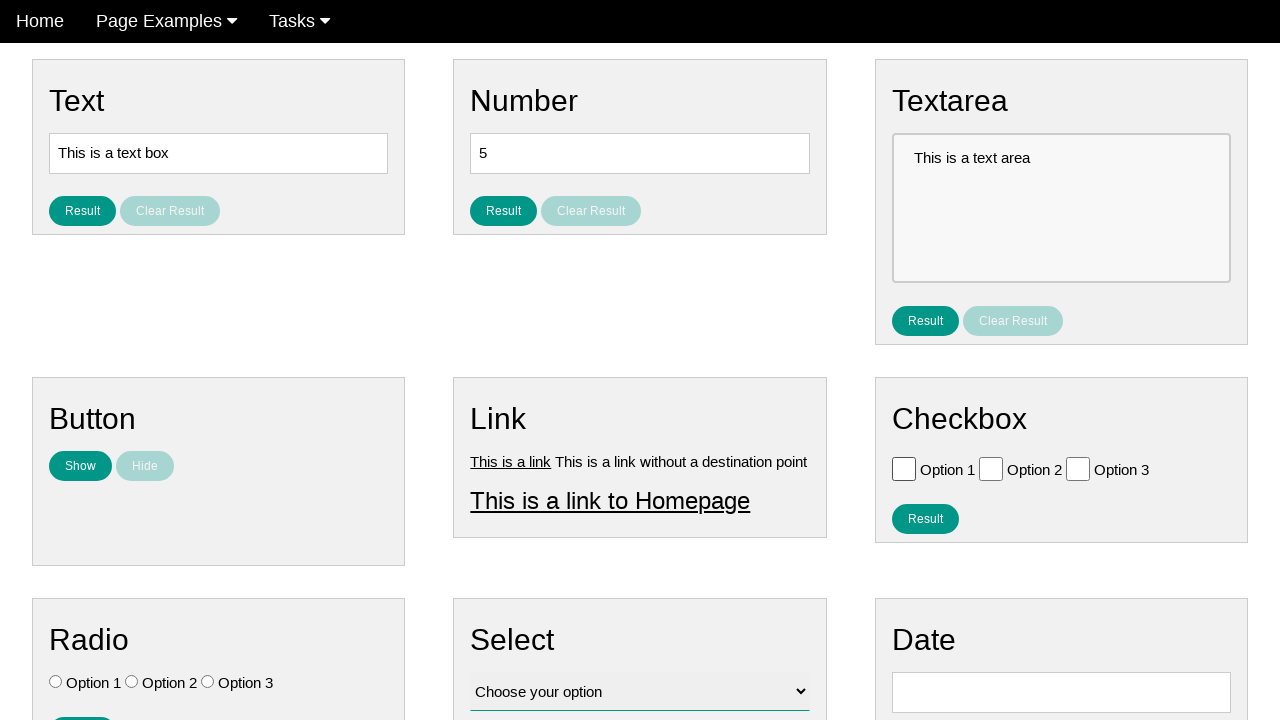

Clicked checkbox 2 to select it at (991, 468) on .w3-check[type='checkbox'] >> nth=1
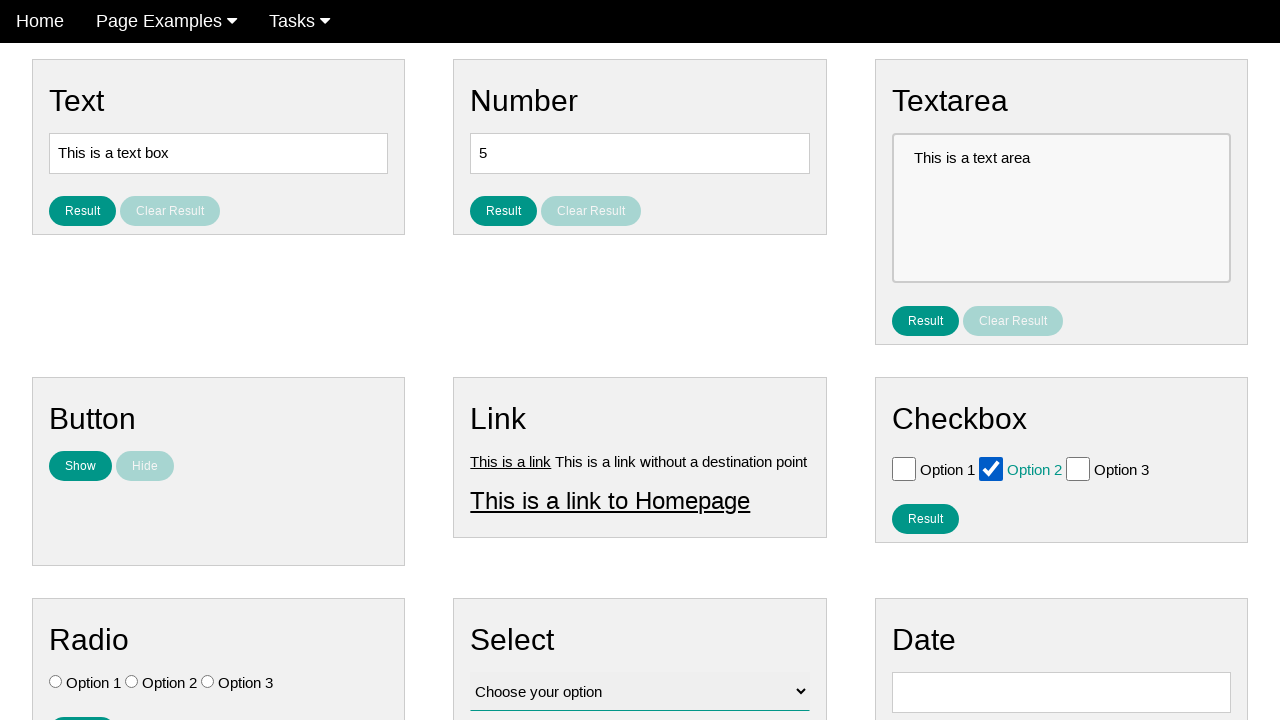

Clicked checkbox 2 again to deselect it at (991, 468) on .w3-check[type='checkbox'] >> nth=1
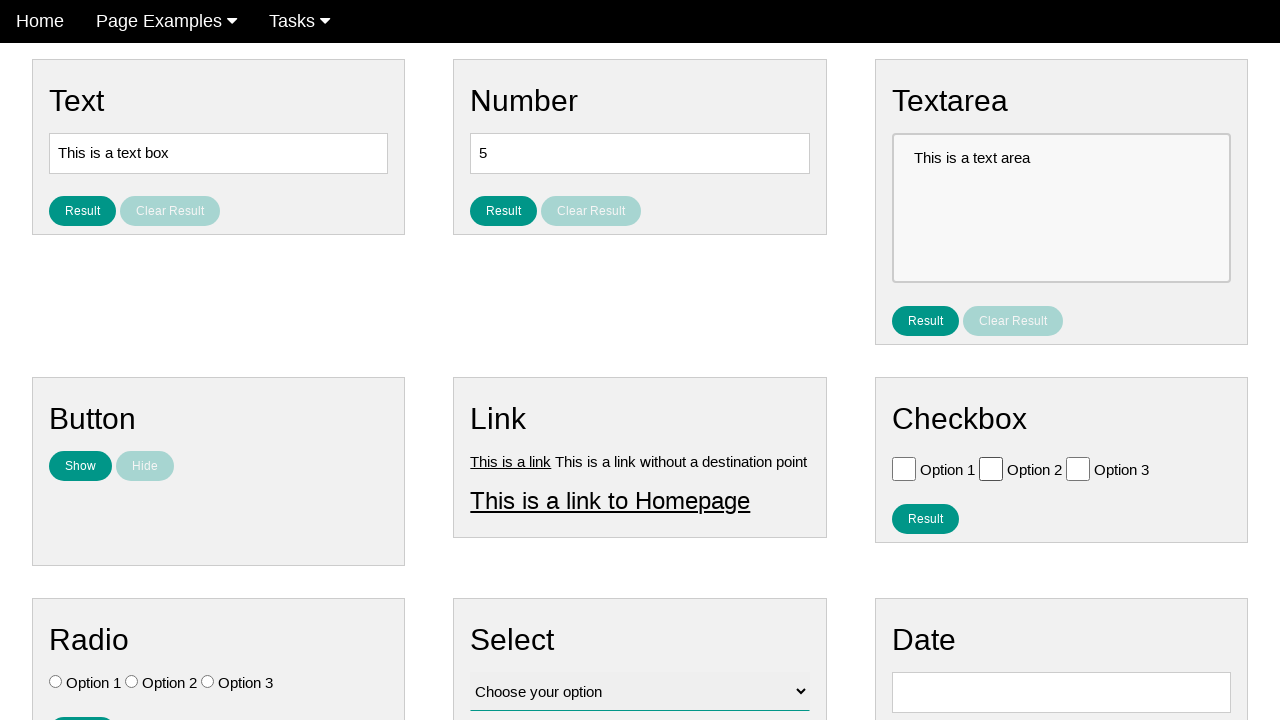

Selected checkbox 3 of 3
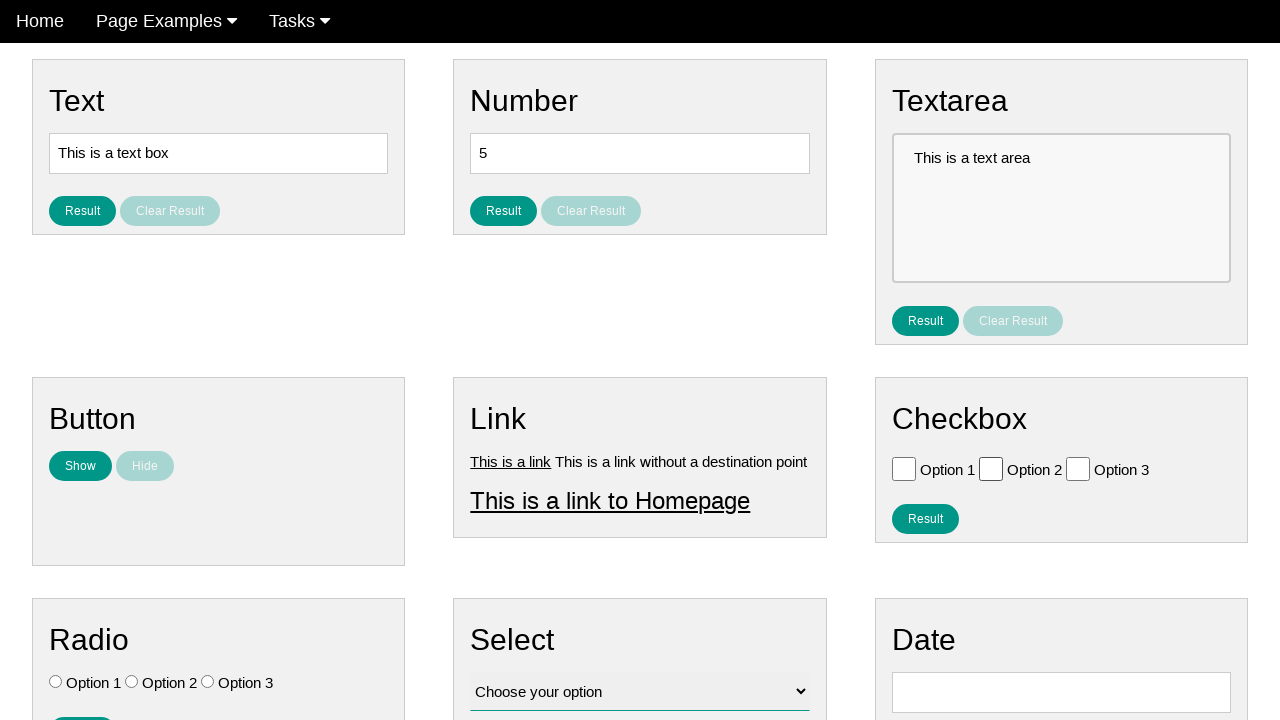

Clicked checkbox 3 to select it at (1078, 468) on .w3-check[type='checkbox'] >> nth=2
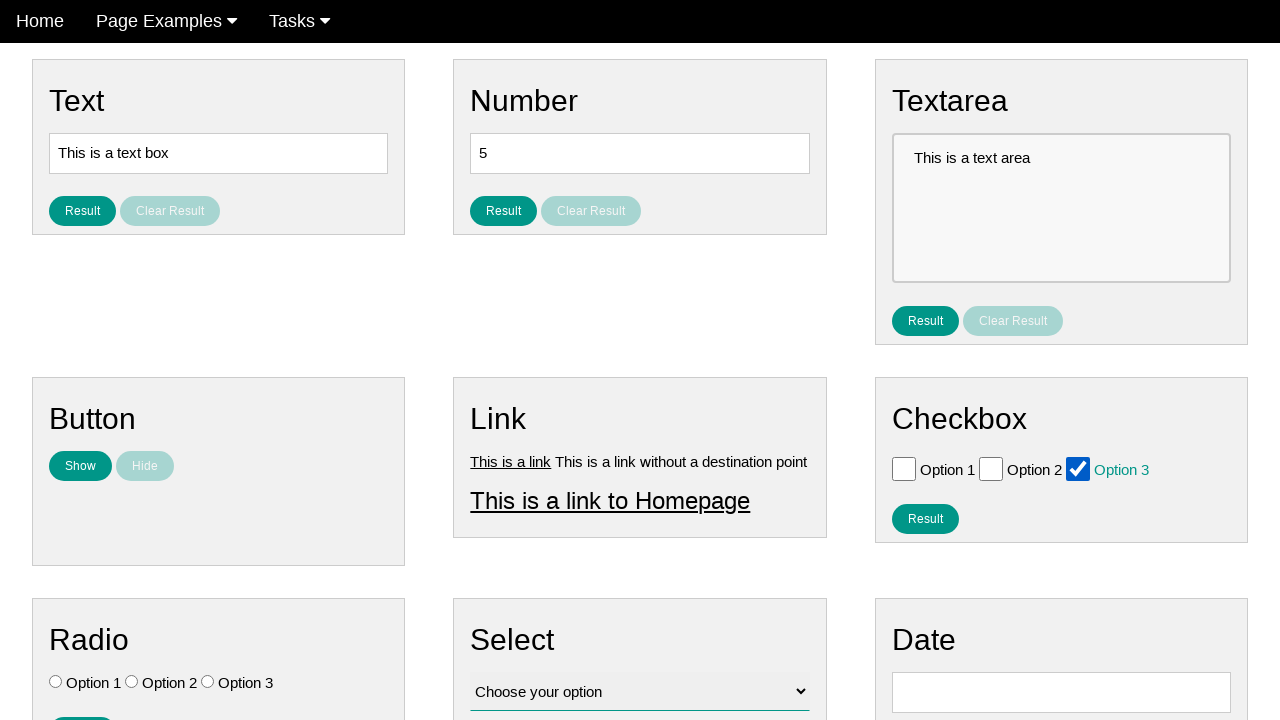

Clicked checkbox 3 again to deselect it at (1078, 468) on .w3-check[type='checkbox'] >> nth=2
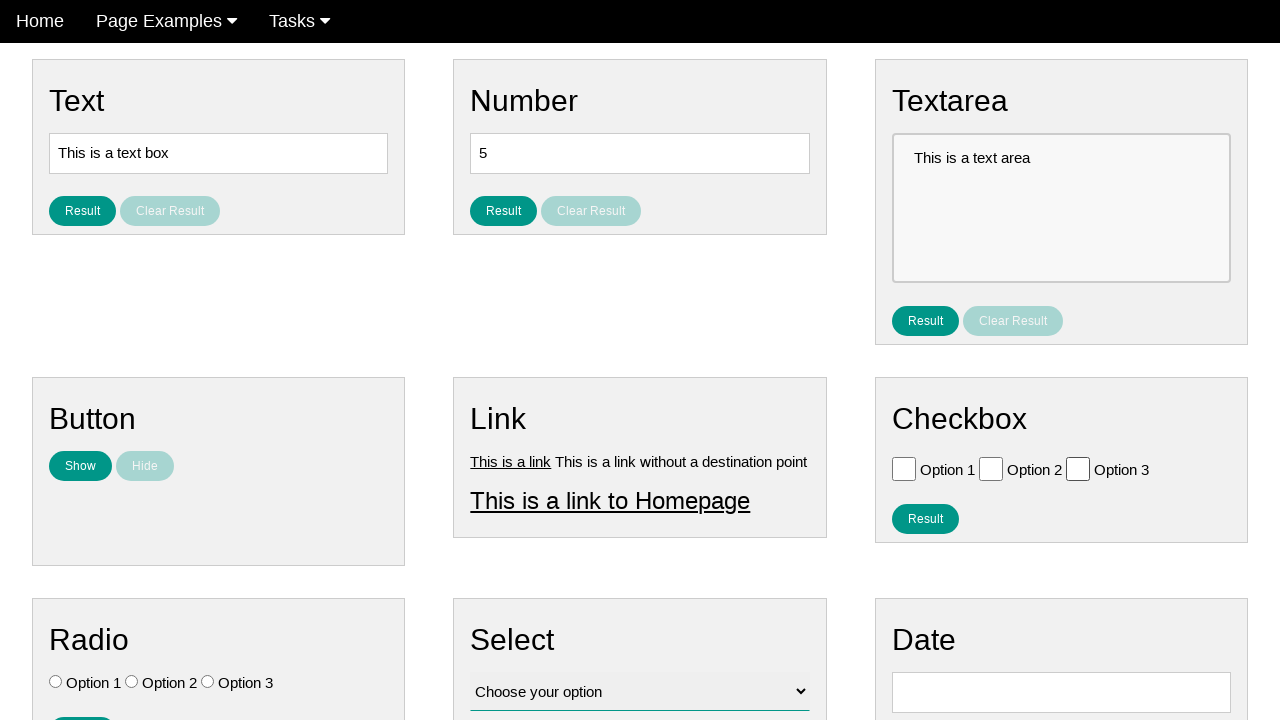

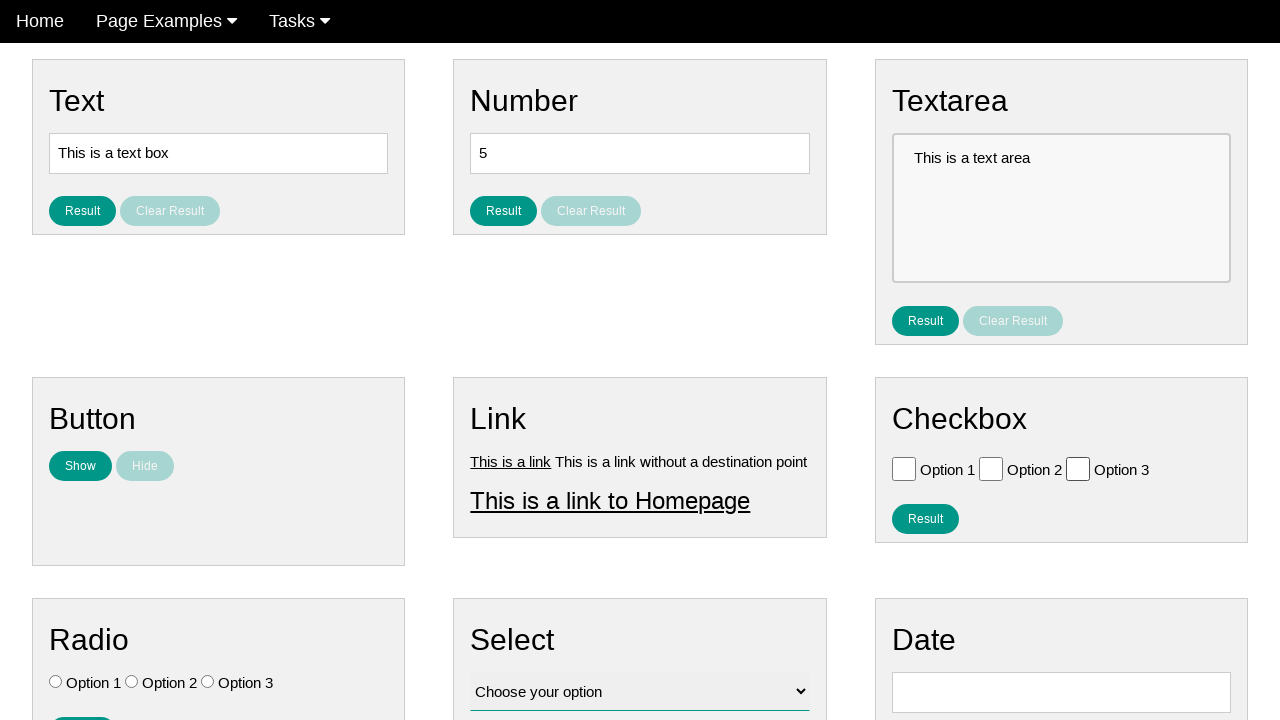